Tests page scrolling functionality (vertical and horizontal), enters text into a text field using JavaScript, and refreshes the page on a Selenium practice site.

Starting URL: https://chandanachaitanya.github.io/selenium-practice-site/

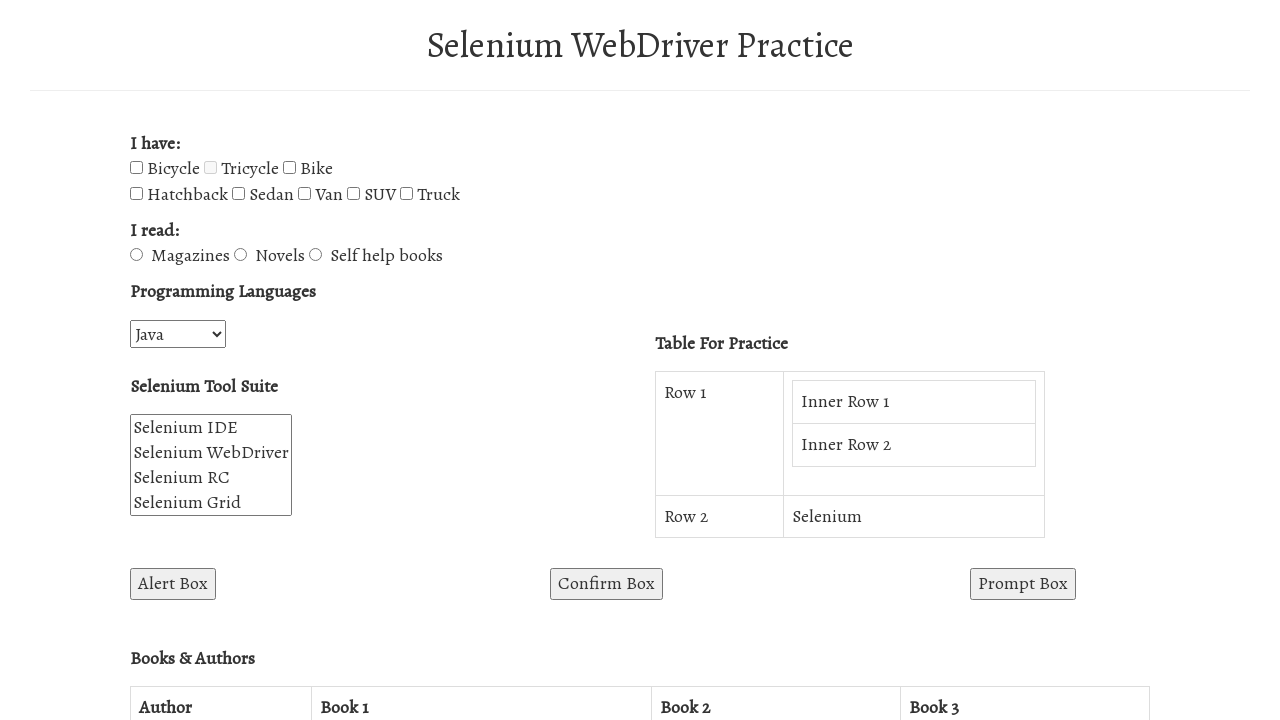

Scrolled vertically down by 500 pixels
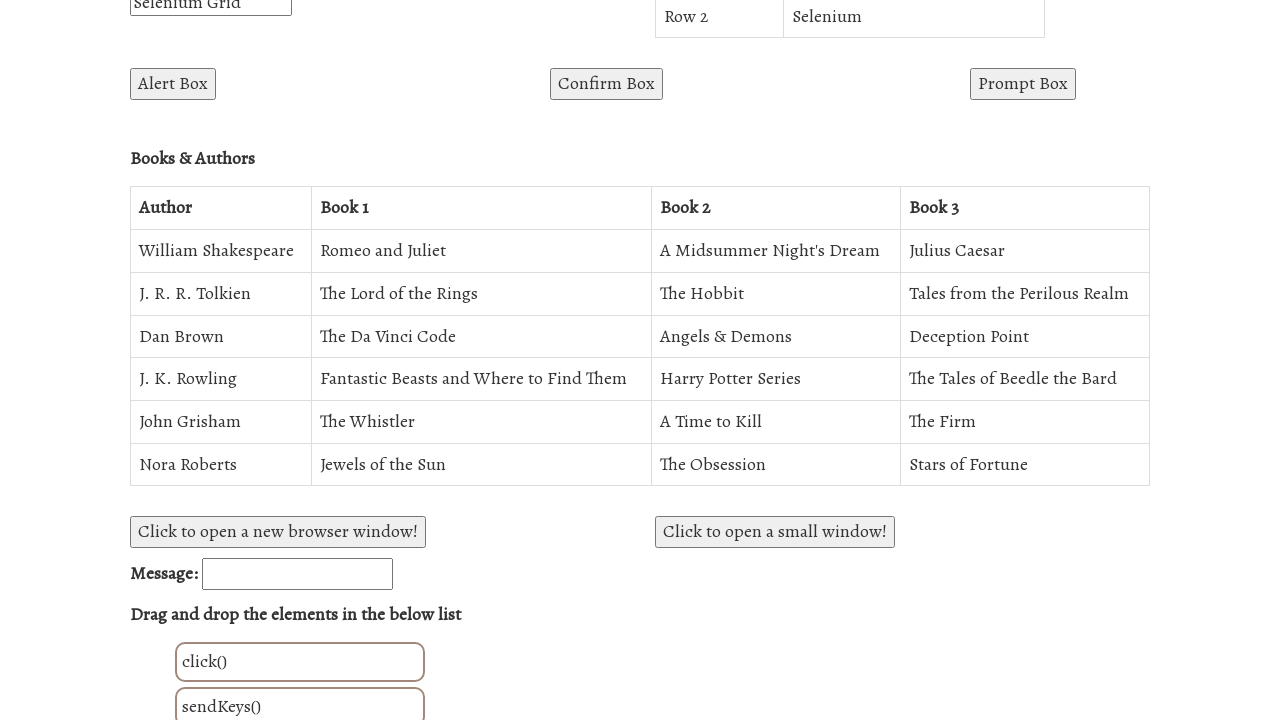

Scrolled horizontally by 500 pixels
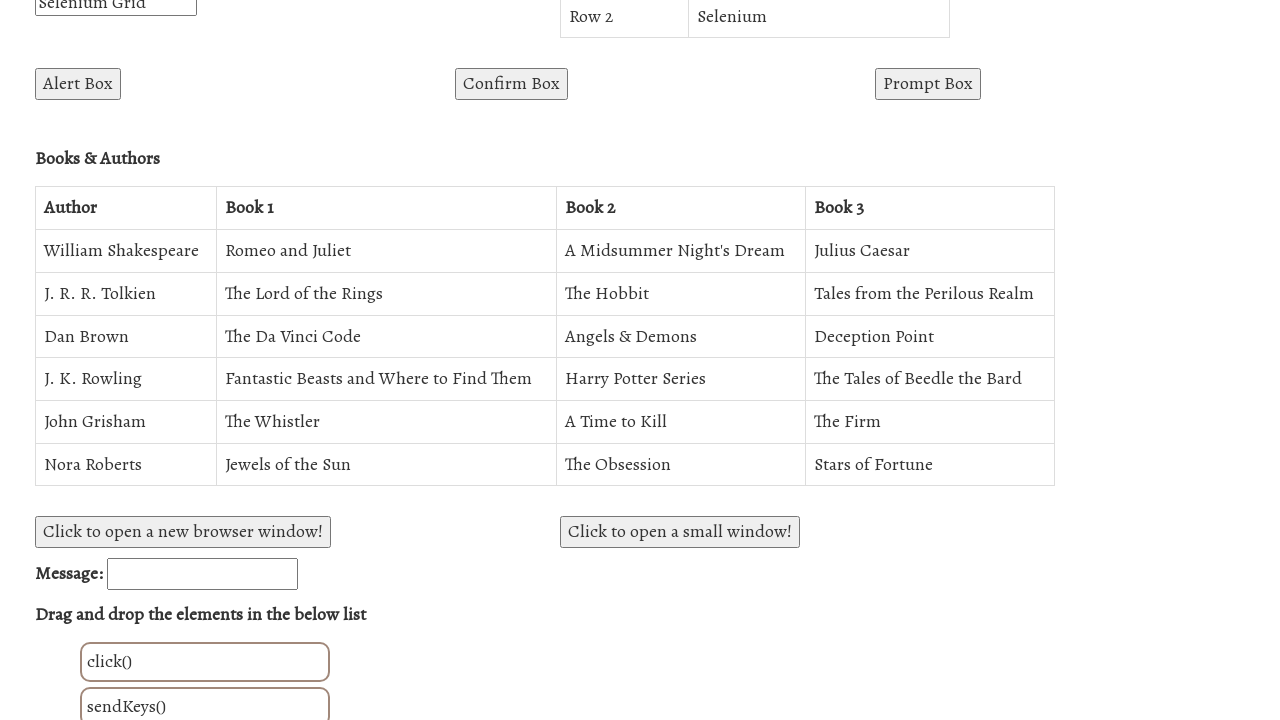

Scrolled to bottom of page
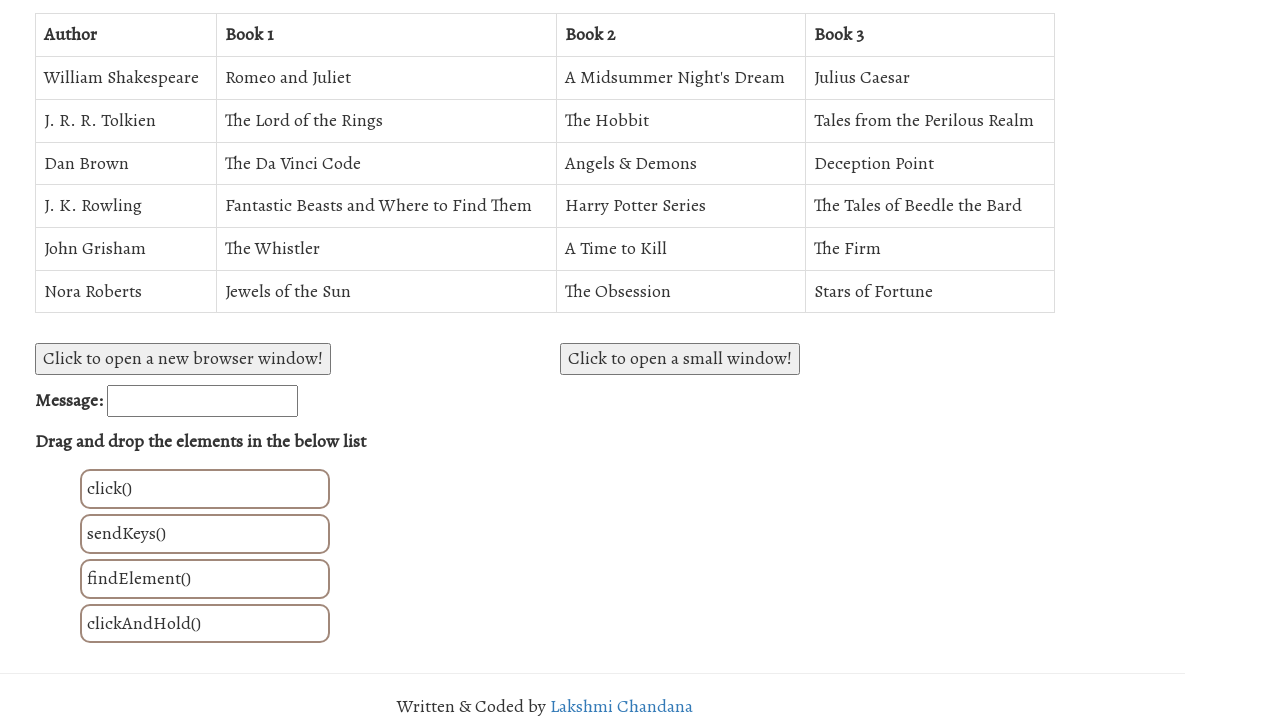

Waited 1000ms for scroll to complete
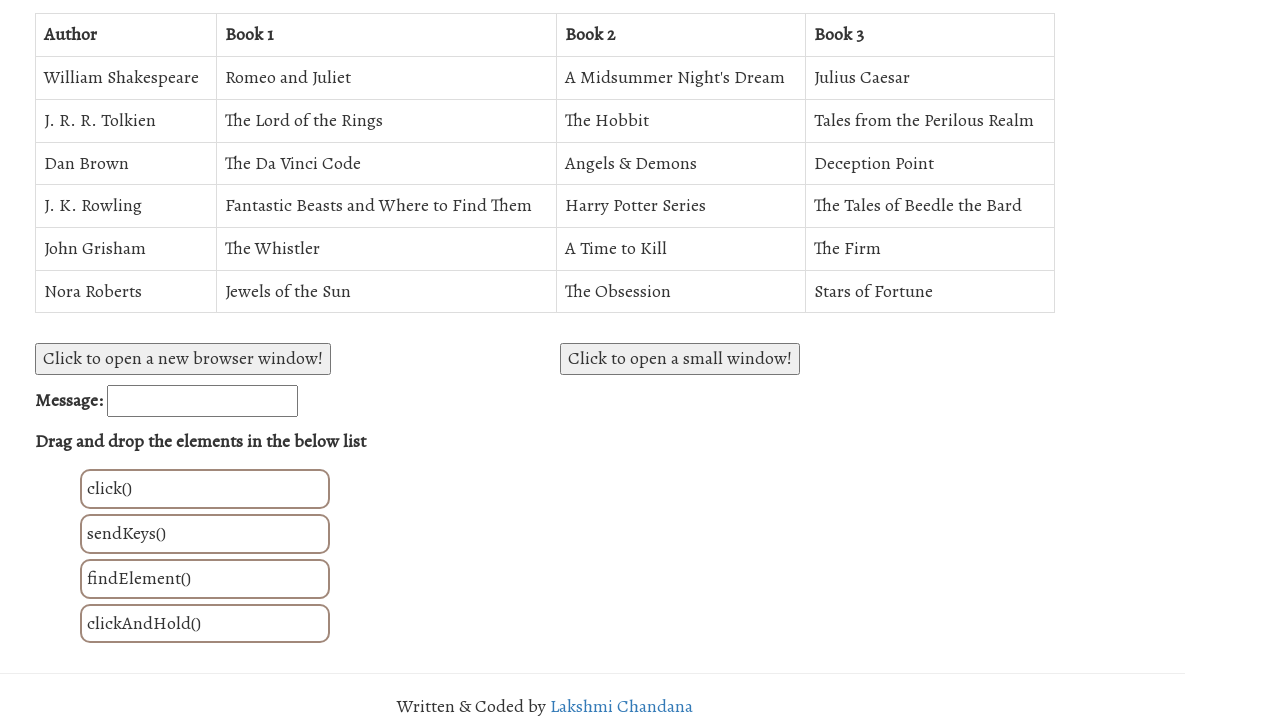

Entered 'raj' into the text field with id 'enterText' on #enterText
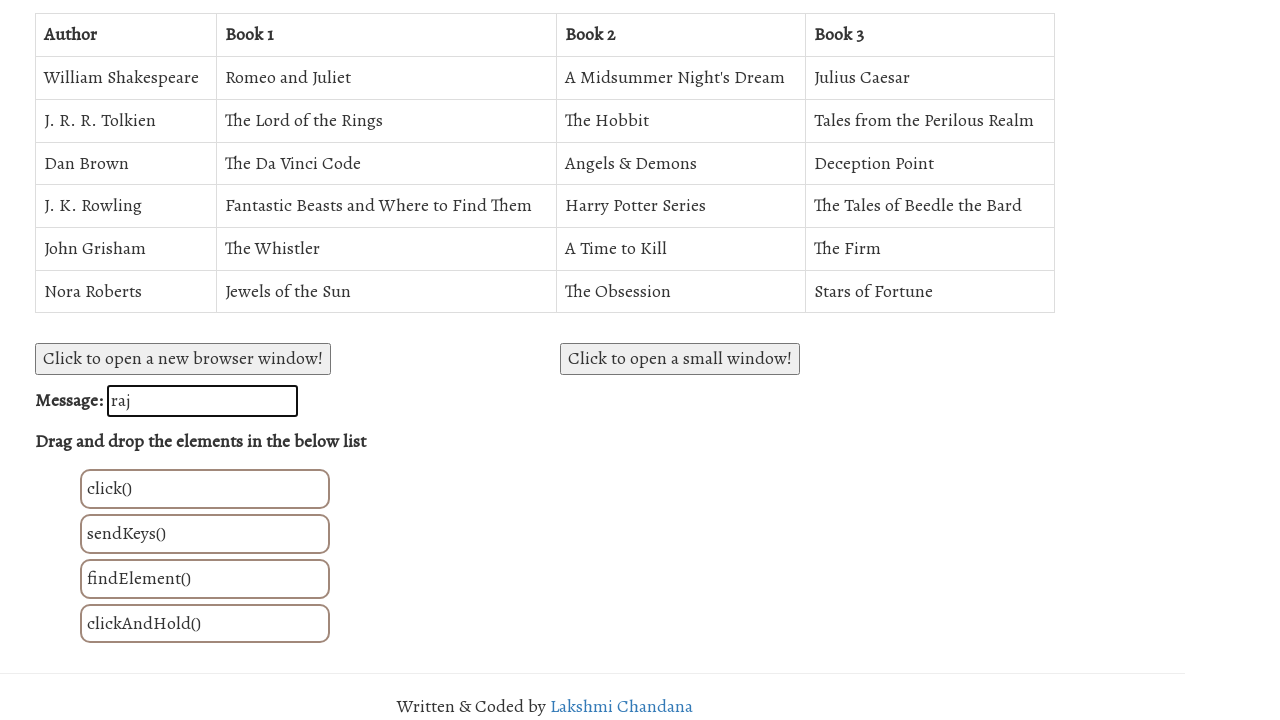

Refreshed the page
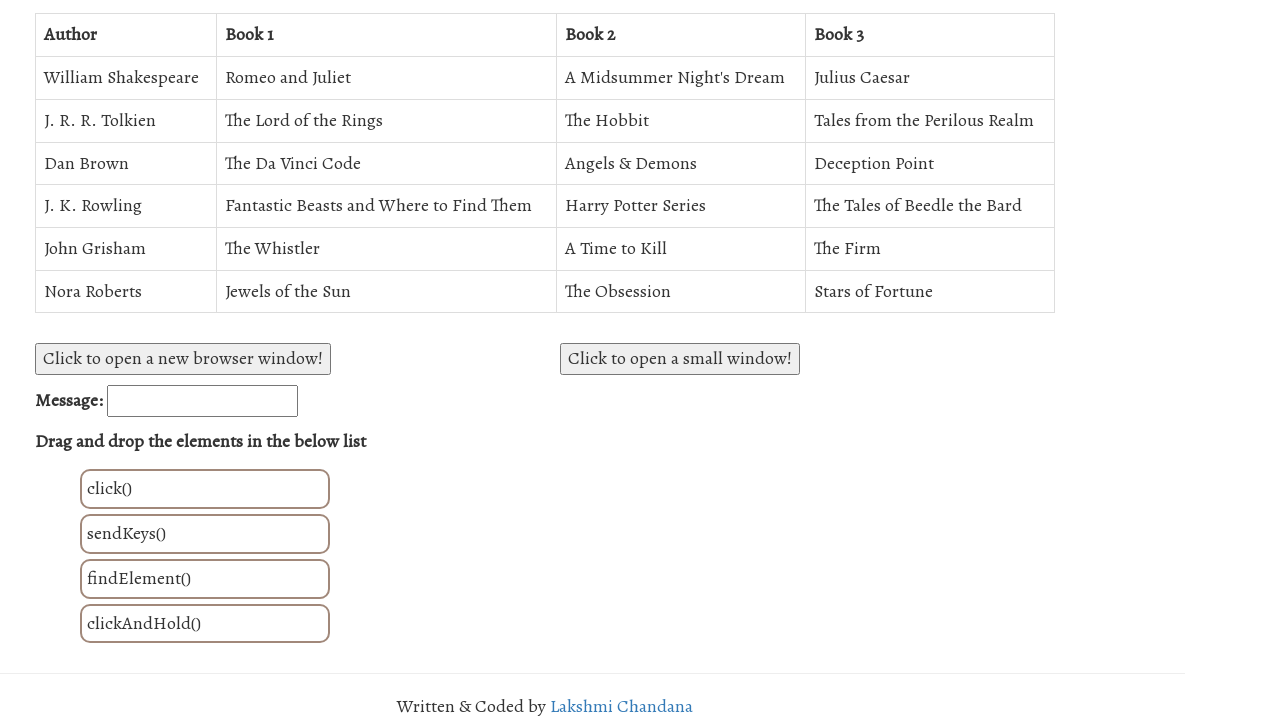

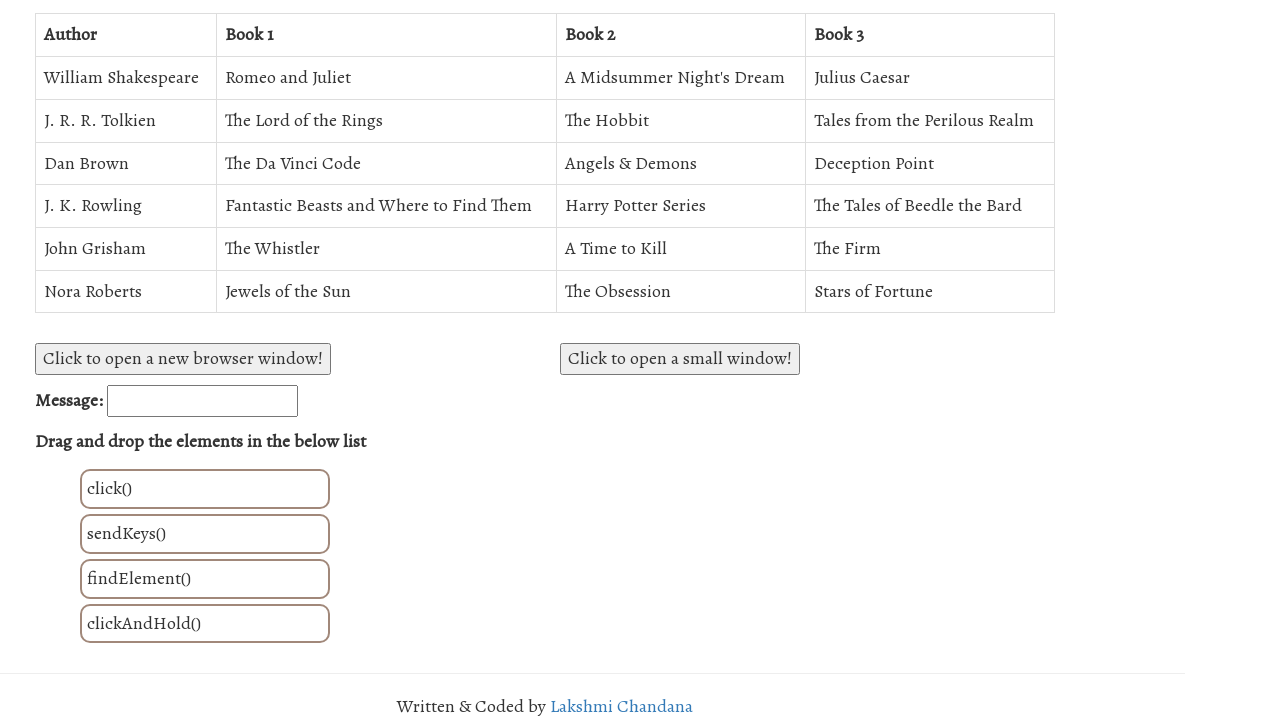